Tests progress bar widget by starting it, waiting for completion, and clicking reset

Starting URL: https://demoqa.com

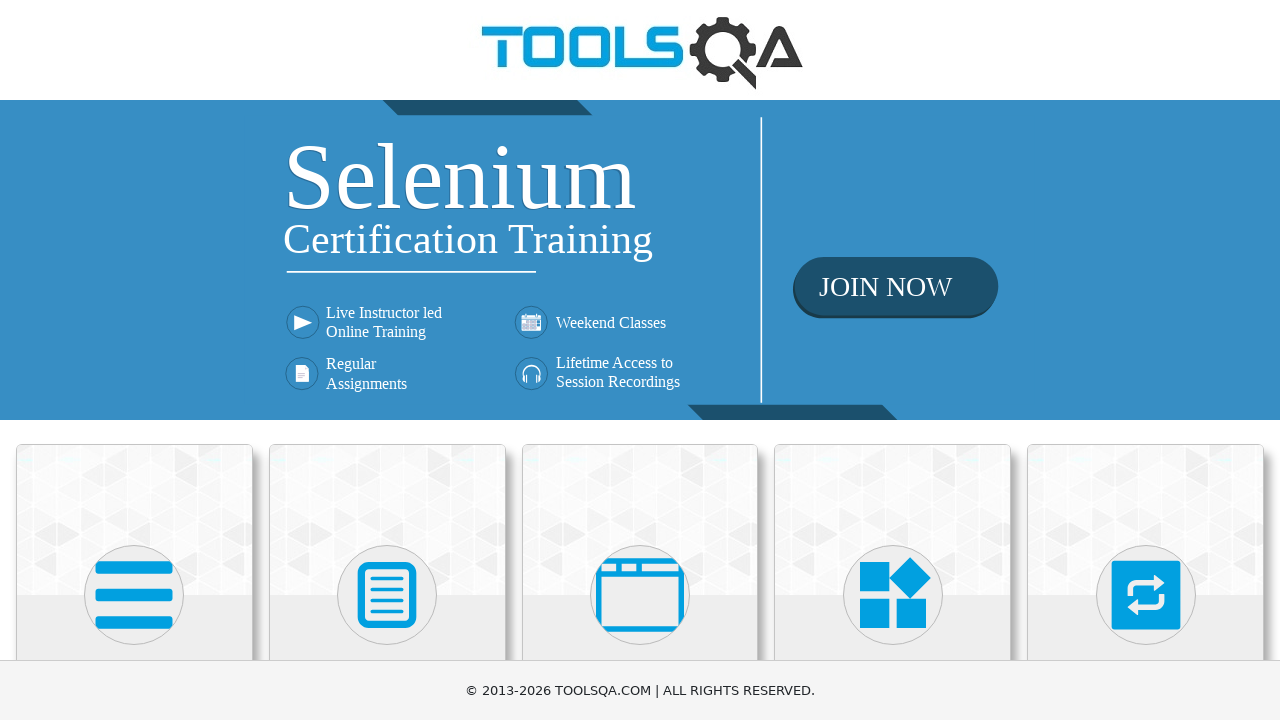

Navigated to https://demoqa.com
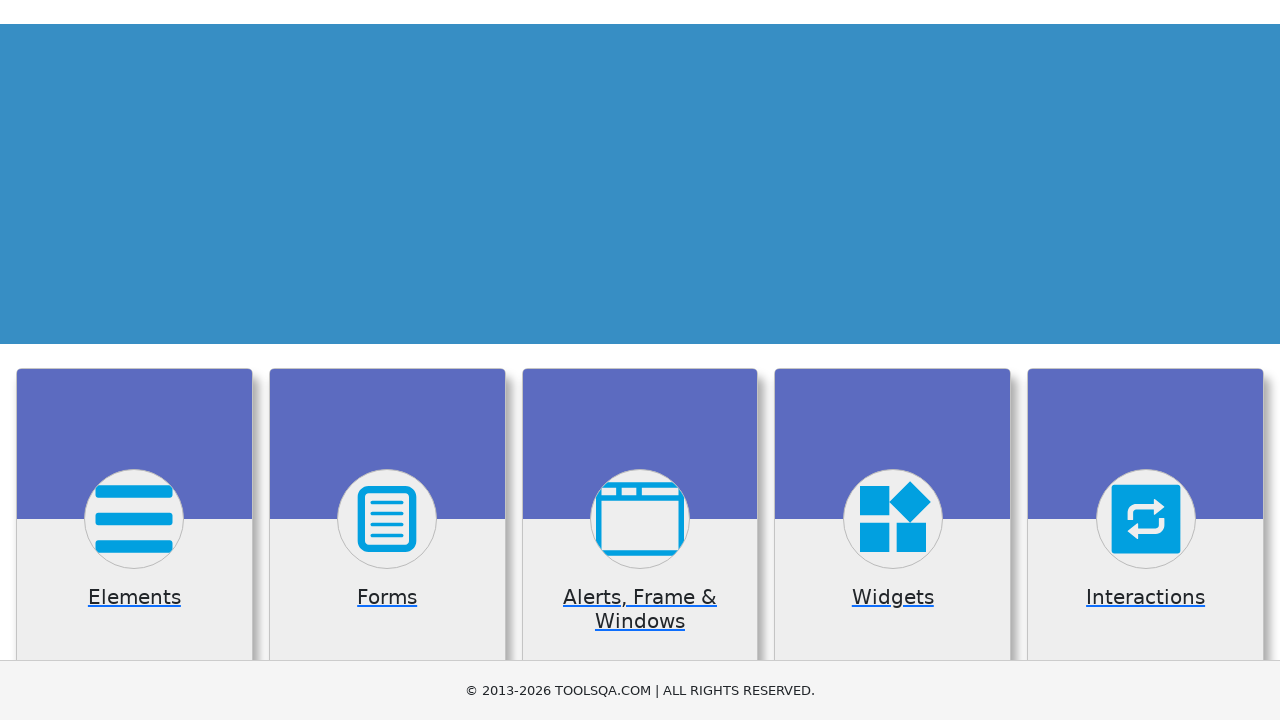

Clicked on Widgets card at (893, 360) on text=Widgets
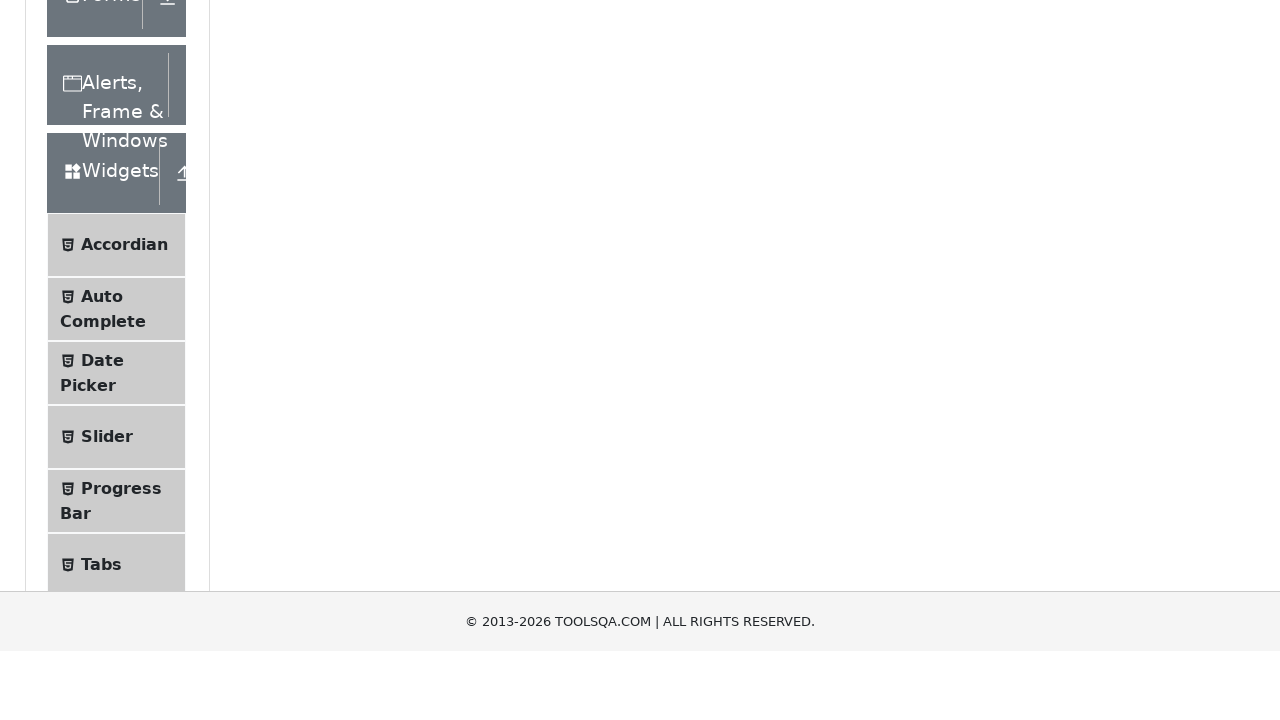

Clicked on Progress Bar menu item at (121, 348) on text=Progress Bar
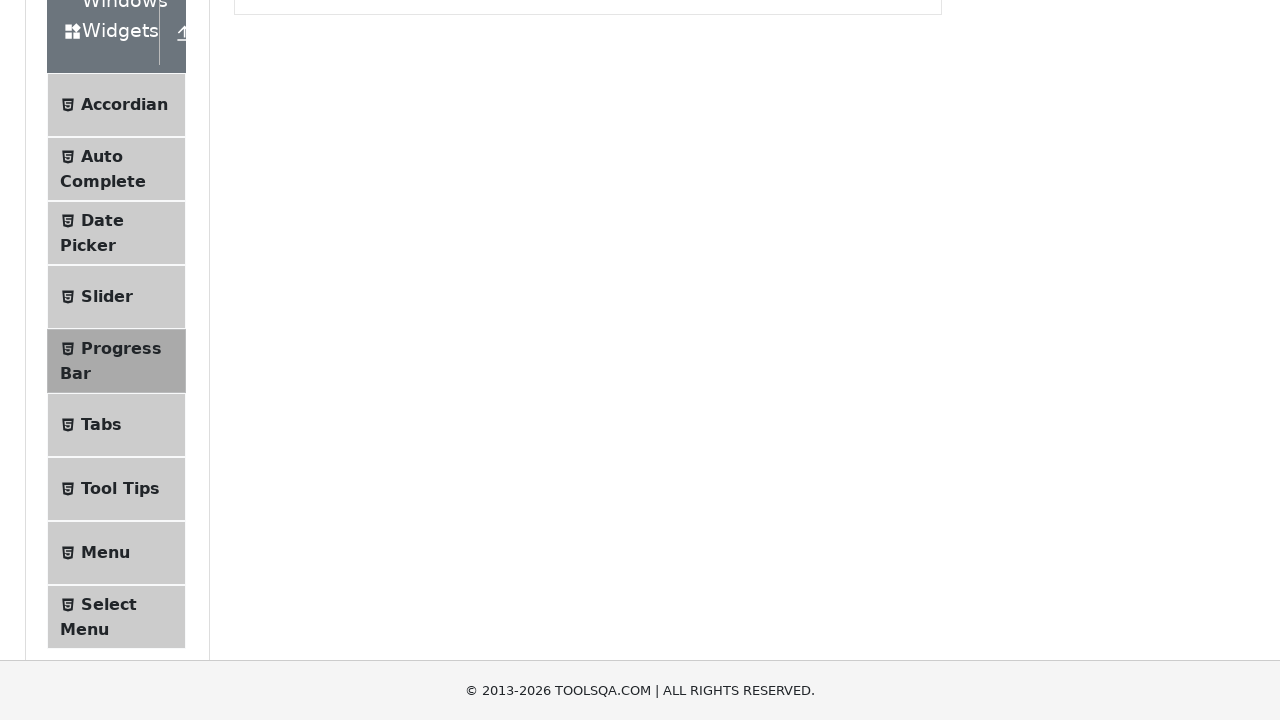

Clicked Start button to begin progress bar at (266, 314) on #startStopButton
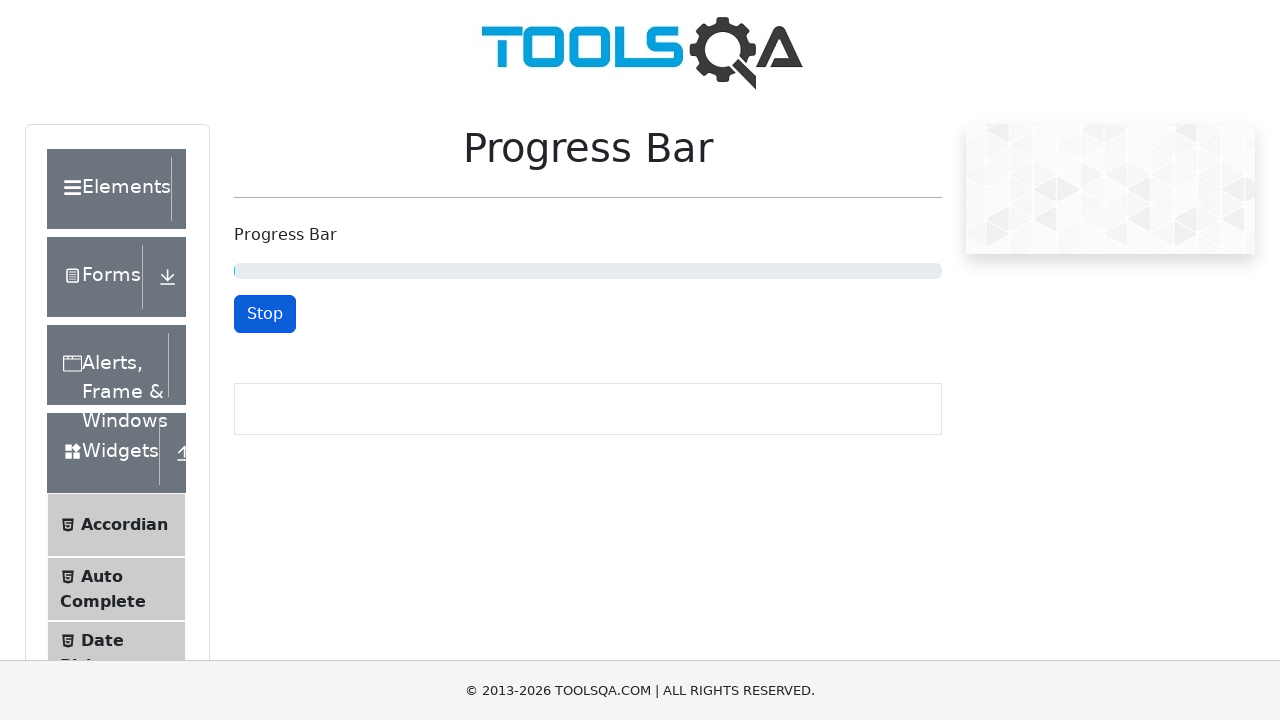

Progress bar completed and reached 100%
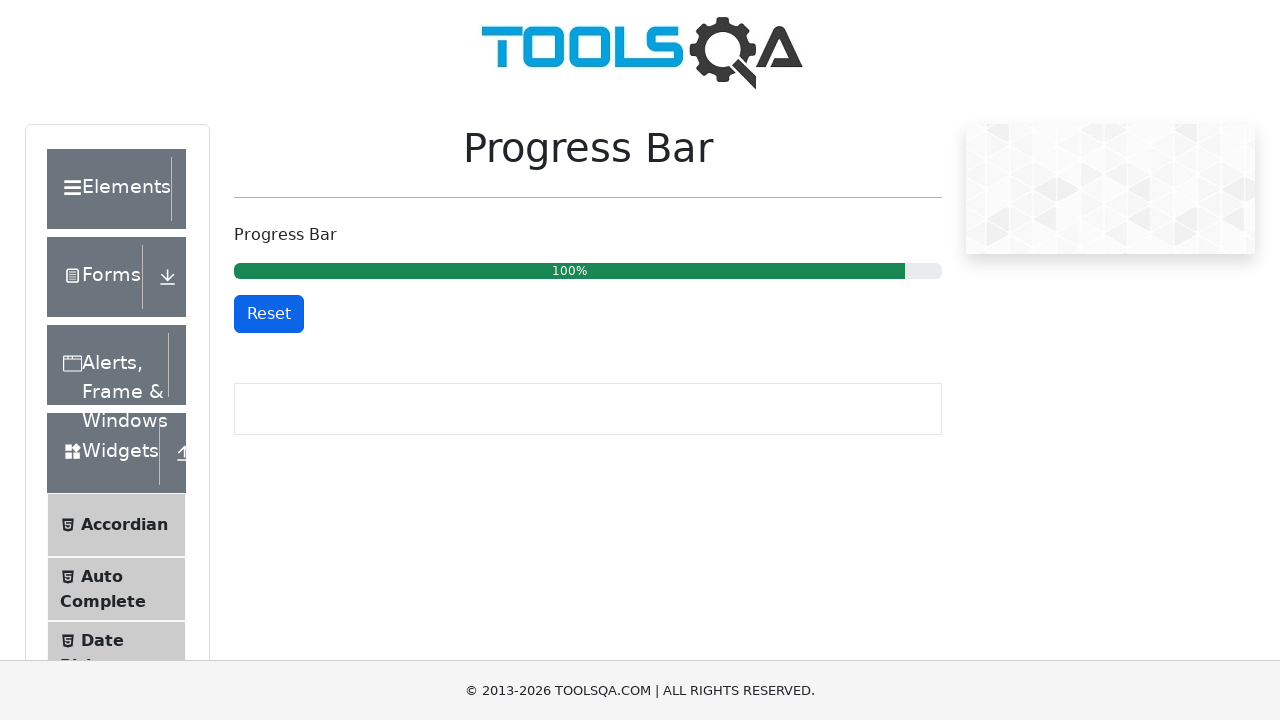

Clicked Reset button to reset progress bar at (269, 314) on #resetButton
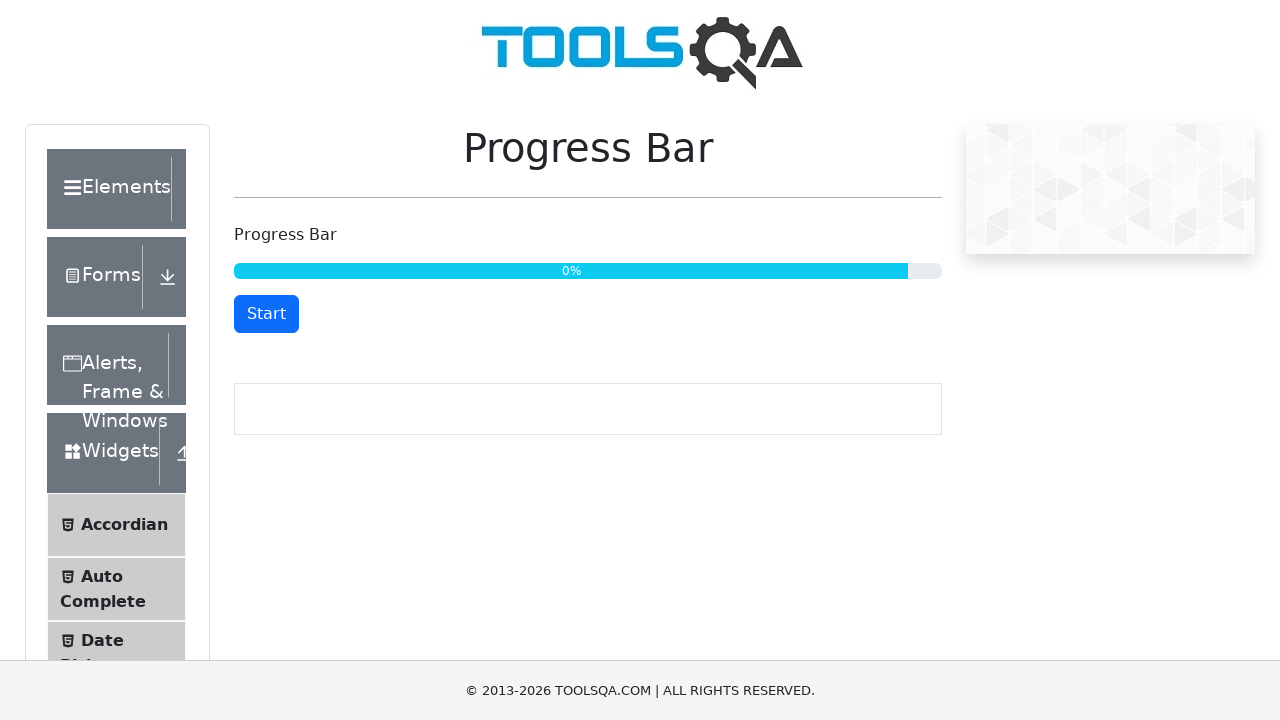

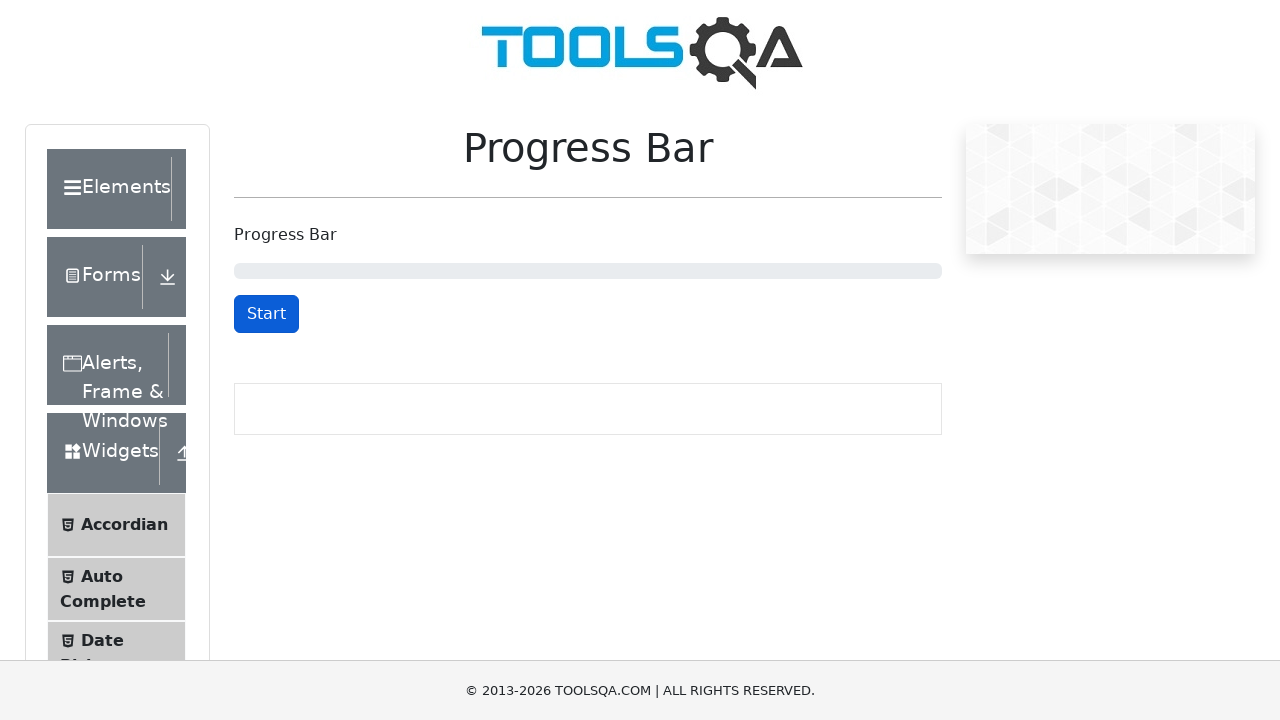